Navigates to the Infor corporate website and verifies the page loads by checking the title is present.

Starting URL: http://www.infor.com

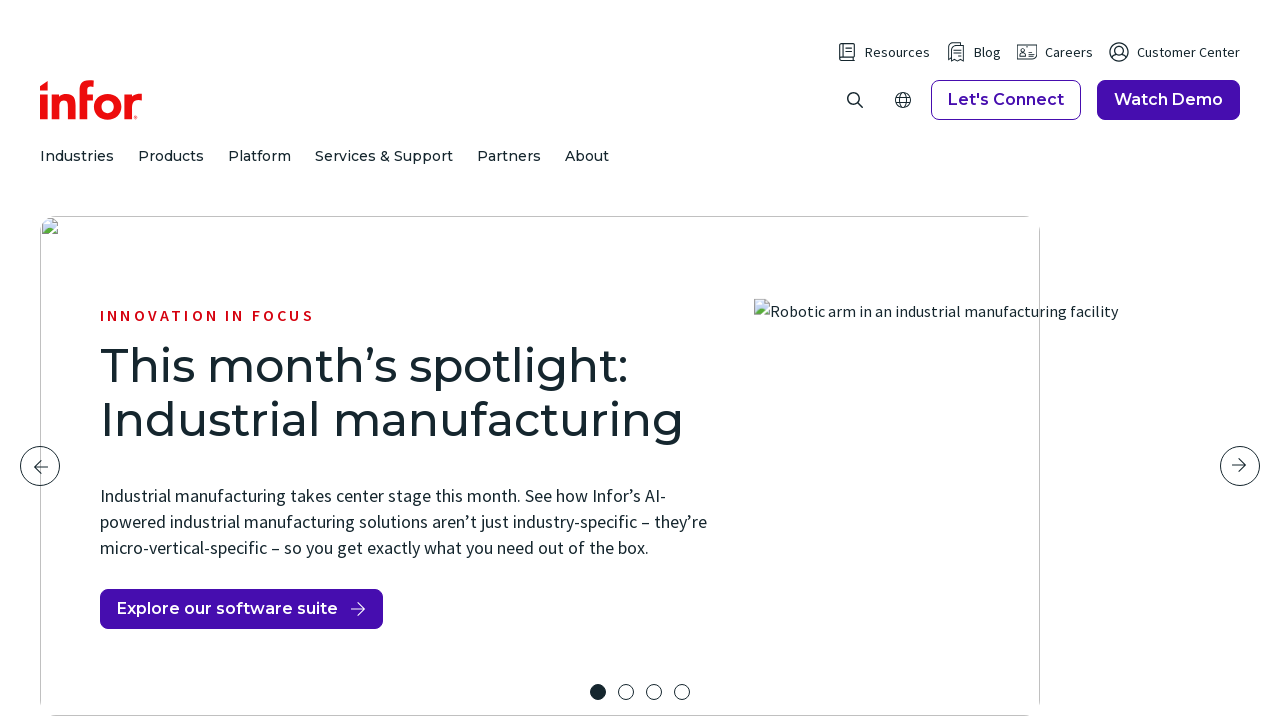

Waited for page to reach domcontentloaded state
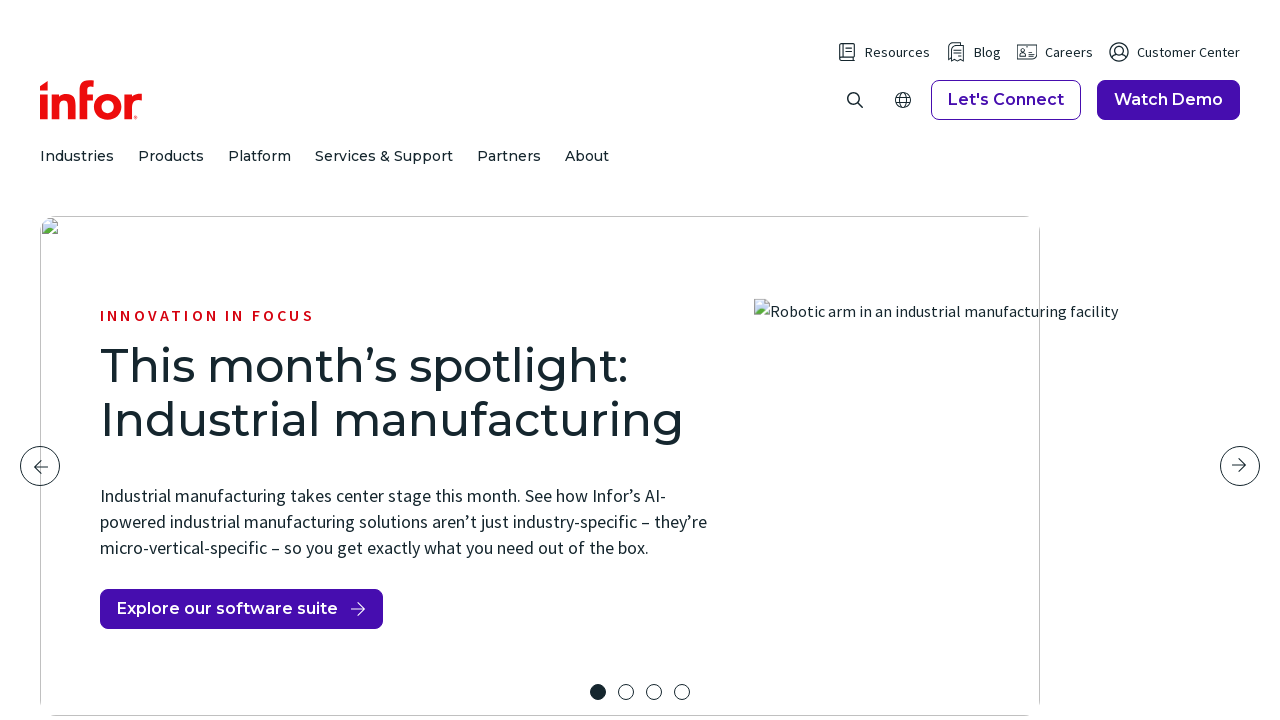

Retrieved page title
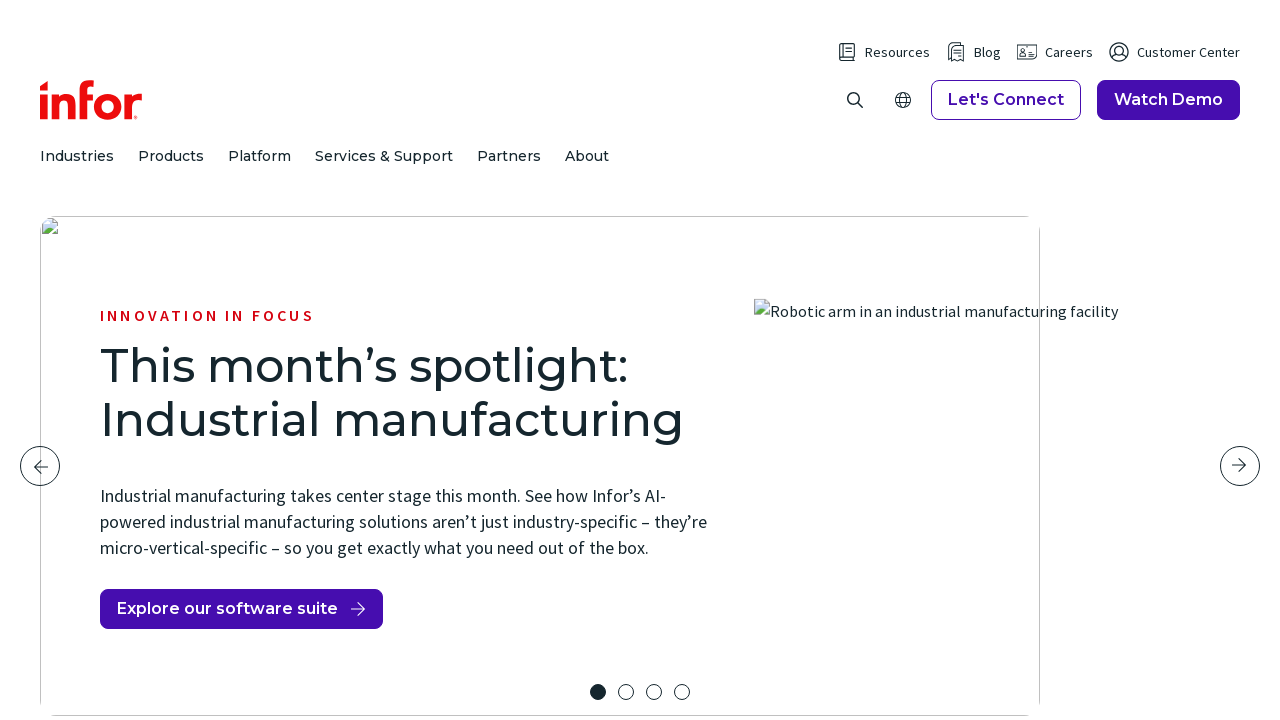

Verified page title is present and not empty
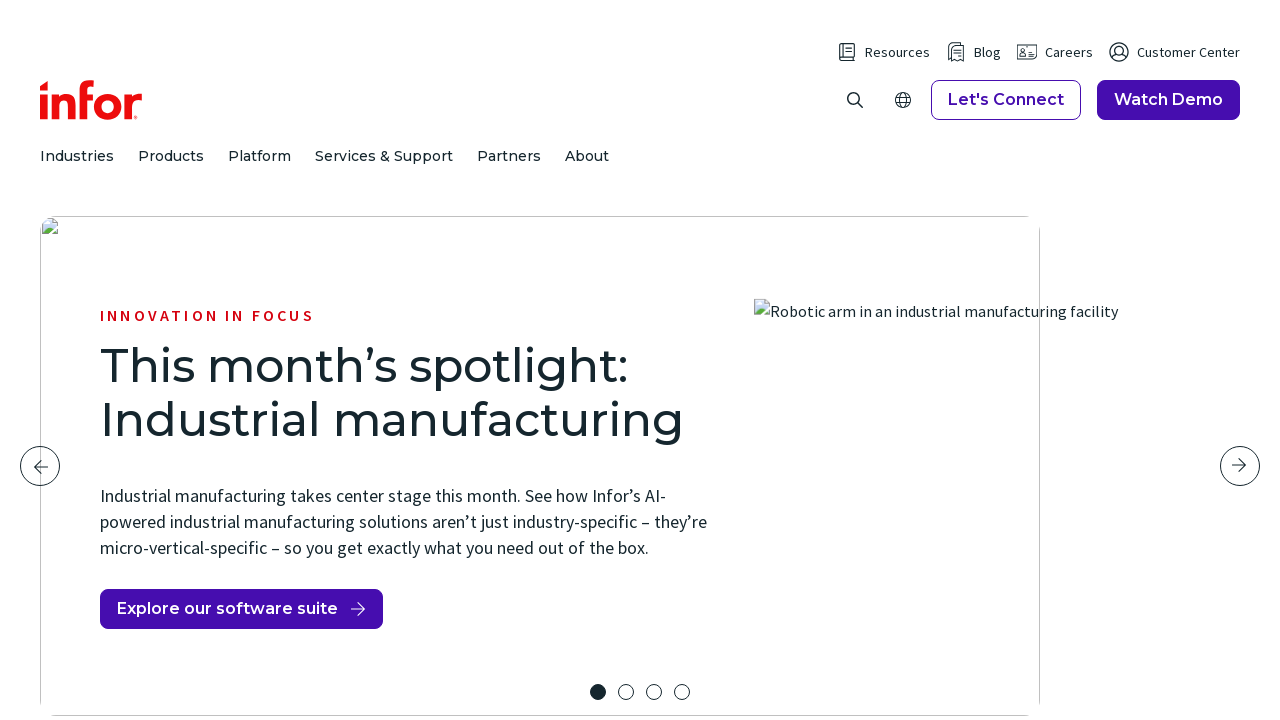

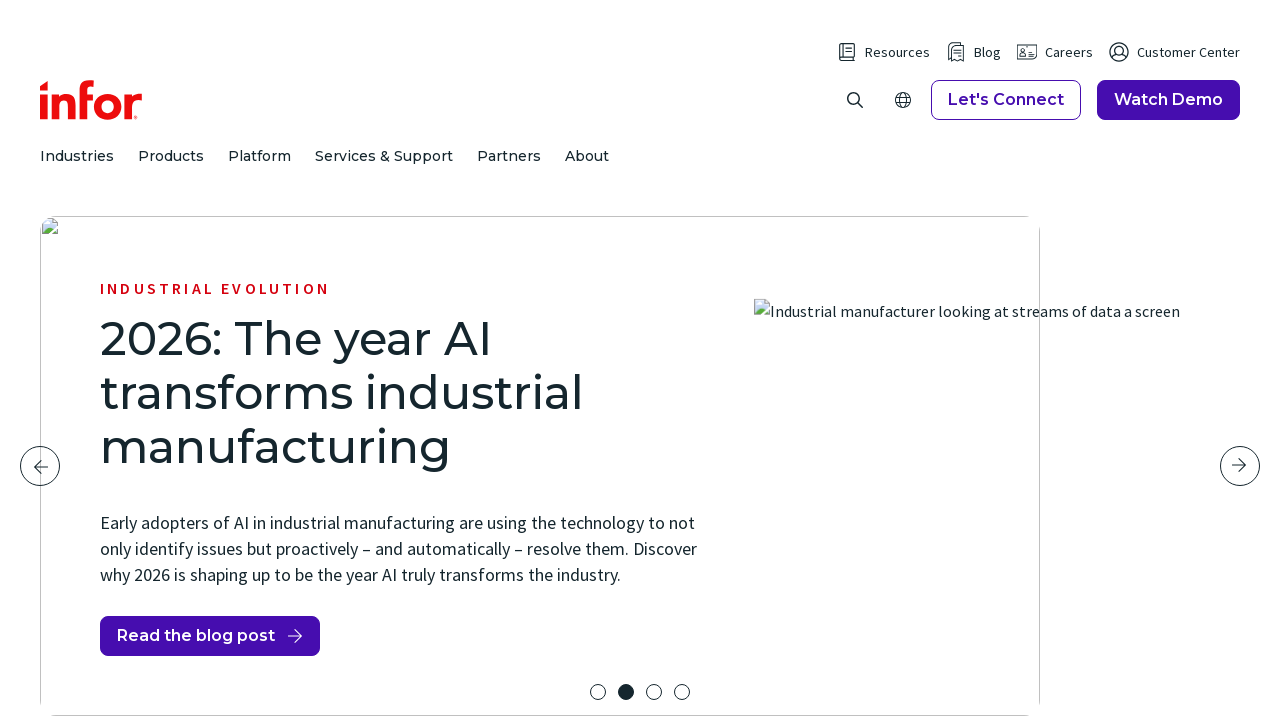